Tests a signup/contact form by filling in first name, last name, and email fields, then submitting the form.

Starting URL: http://secure-retreat-92358.herokuapp.com/

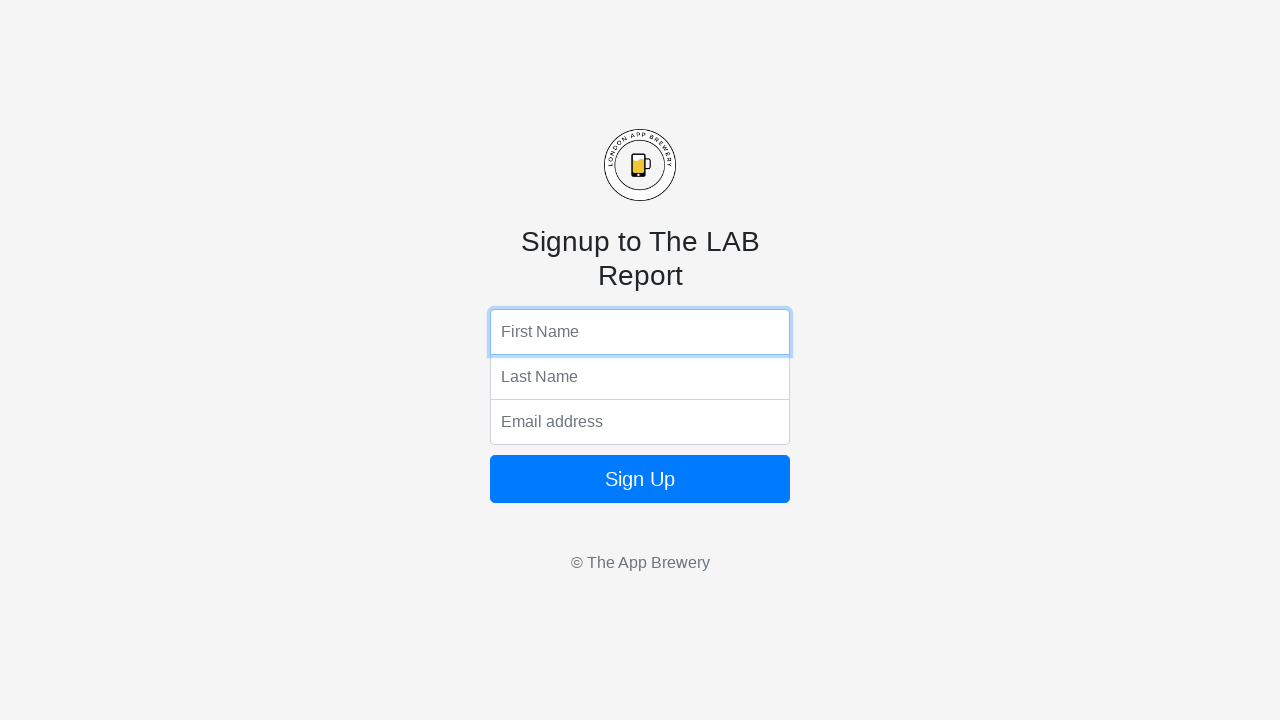

Filled first name field with 'Marcus Johnson' on form input:nth-of-type(1)
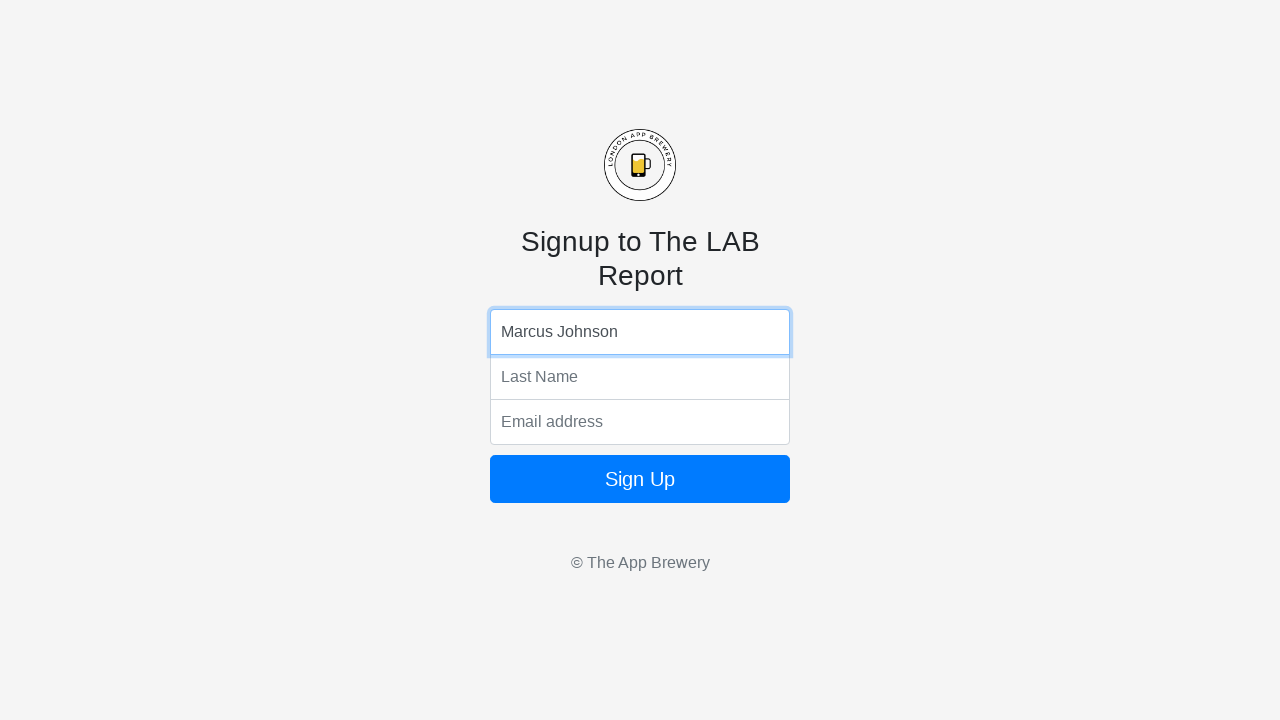

Filled last name field with 'Senior Software Engineer' on form input:nth-of-type(2)
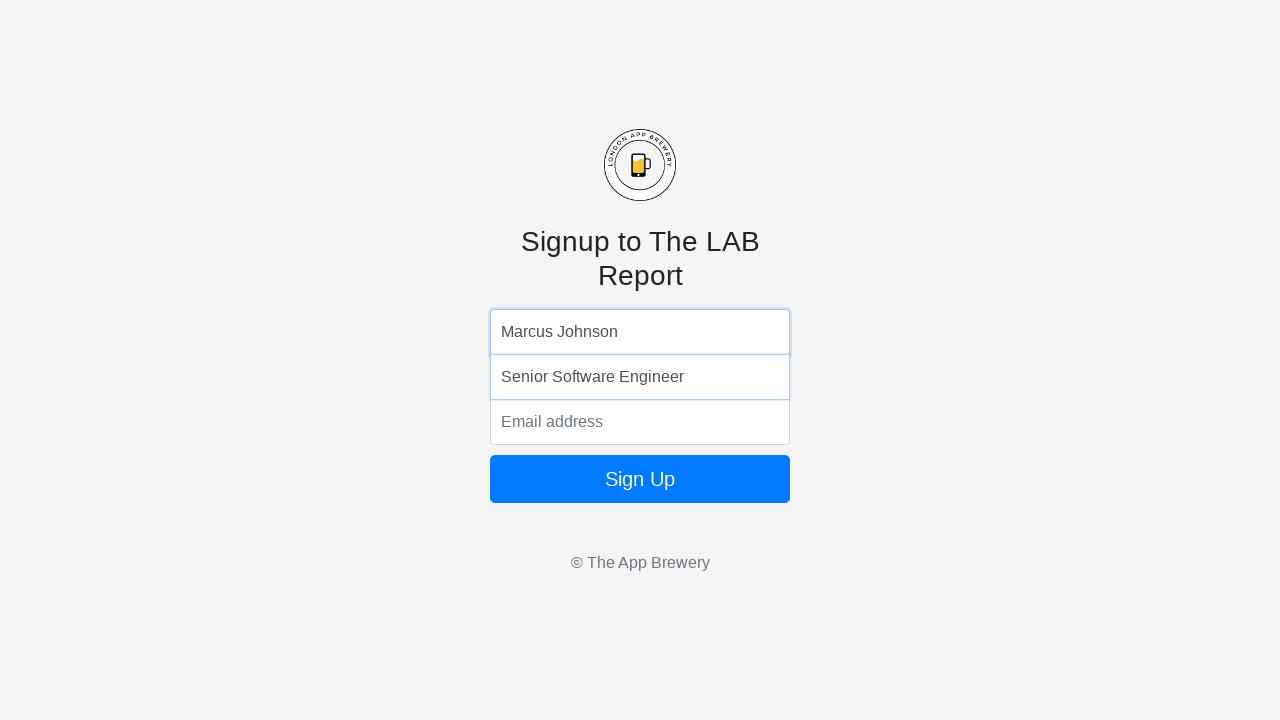

Filled email field with 'marcus.johnson@techcorp.com' on form input:nth-of-type(3)
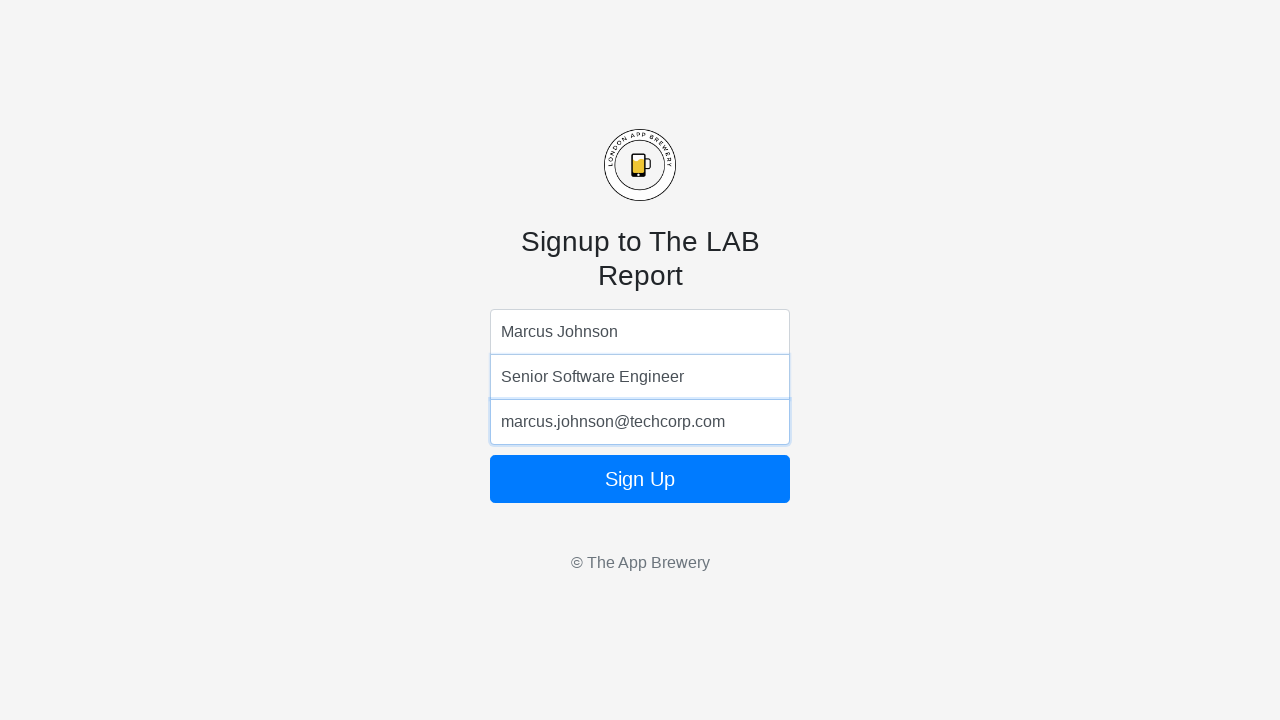

Clicked form submit button at (640, 479) on form button
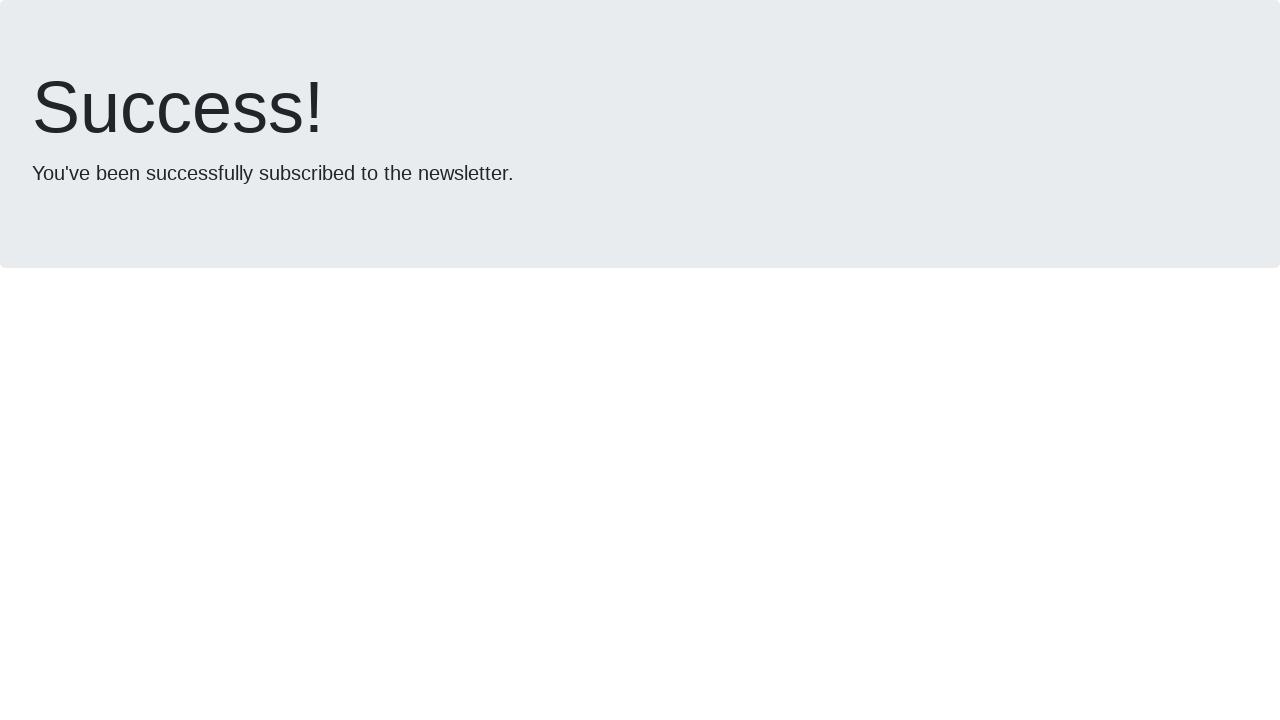

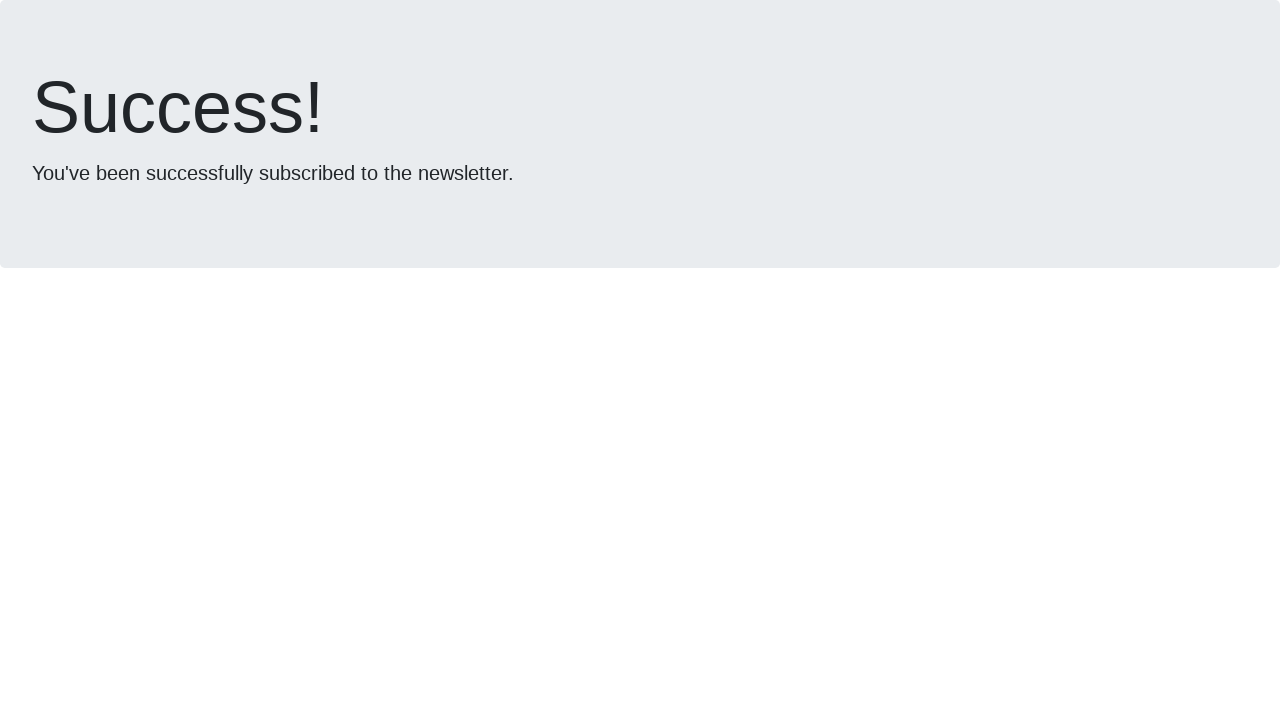